Tests dynamic content loading by clicking a start button and waiting for the "Hello World!" text to appear

Starting URL: https://the-internet.herokuapp.com/dynamic_loading/1

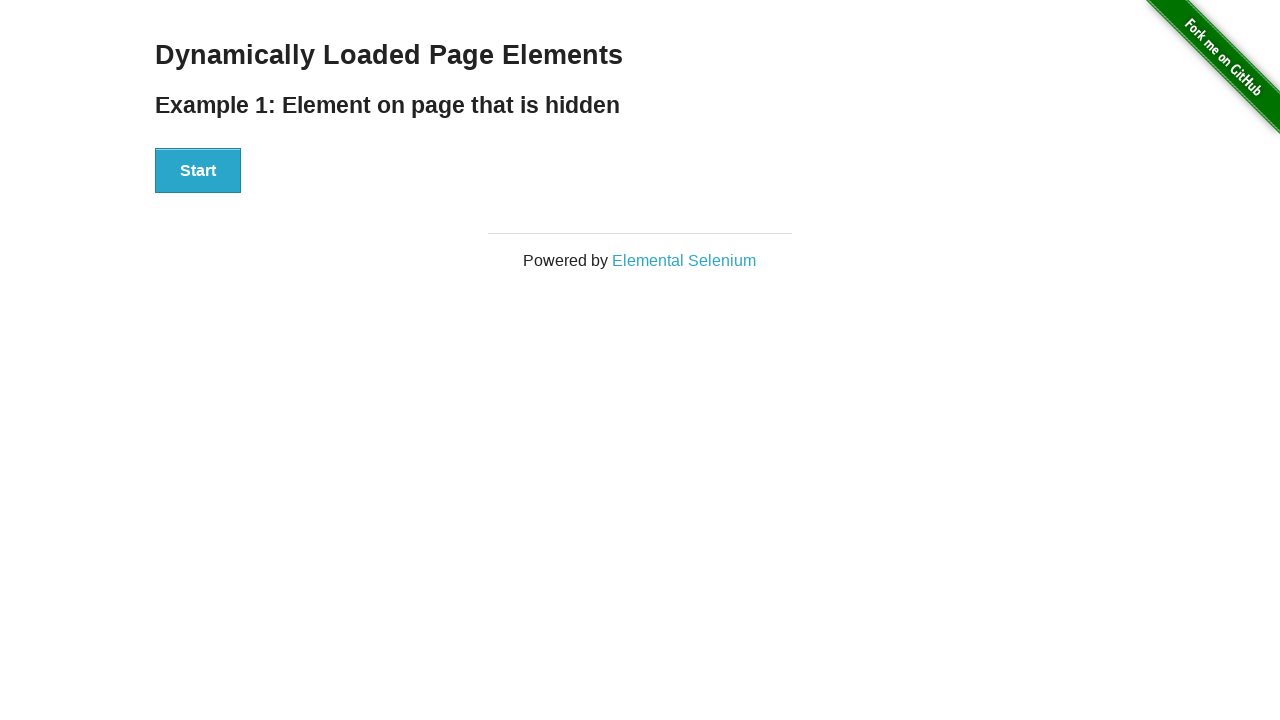

Clicked start button to begin dynamic content loading at (198, 171) on #start > button
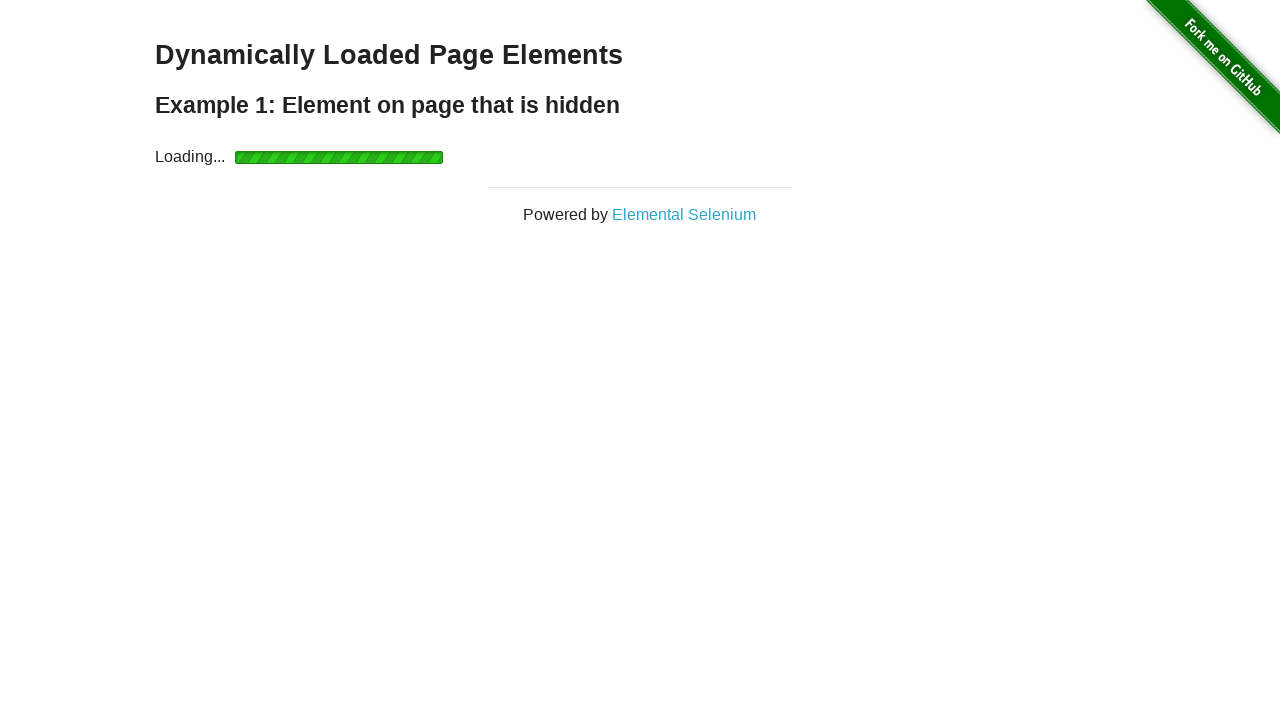

Waited for 'Hello World!' text to appear
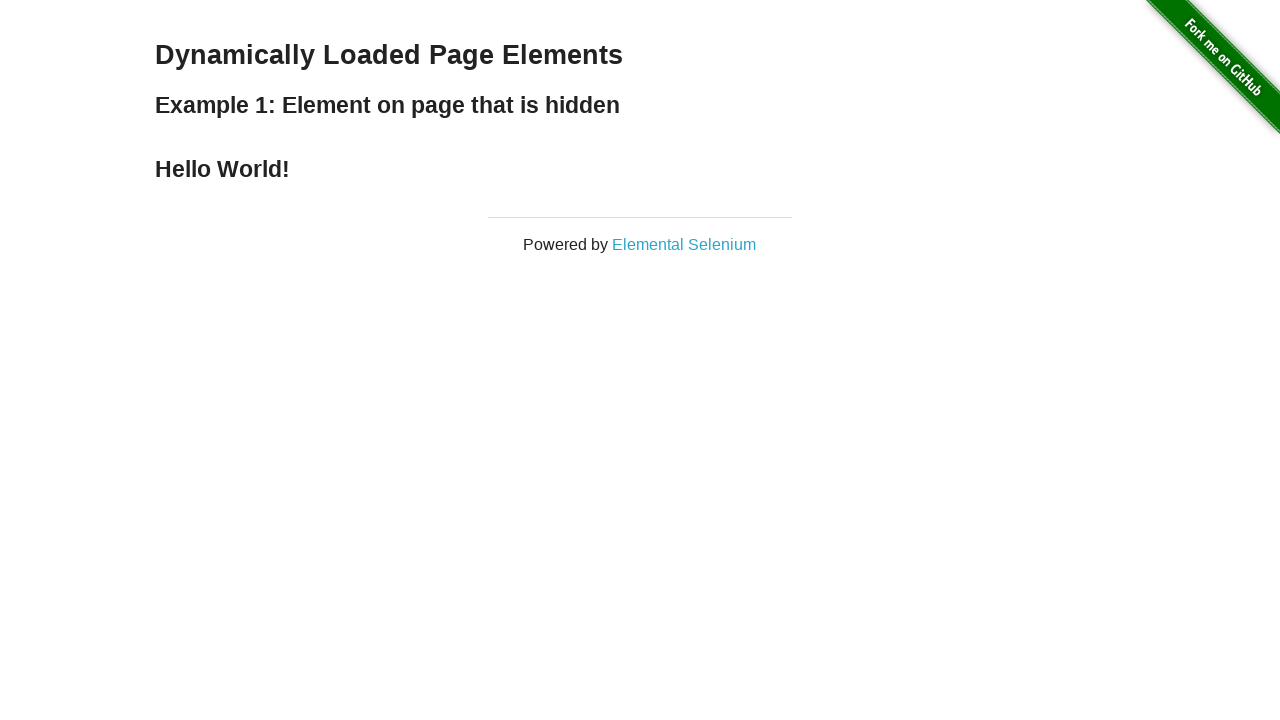

Verified 'Hello World!' element is visible
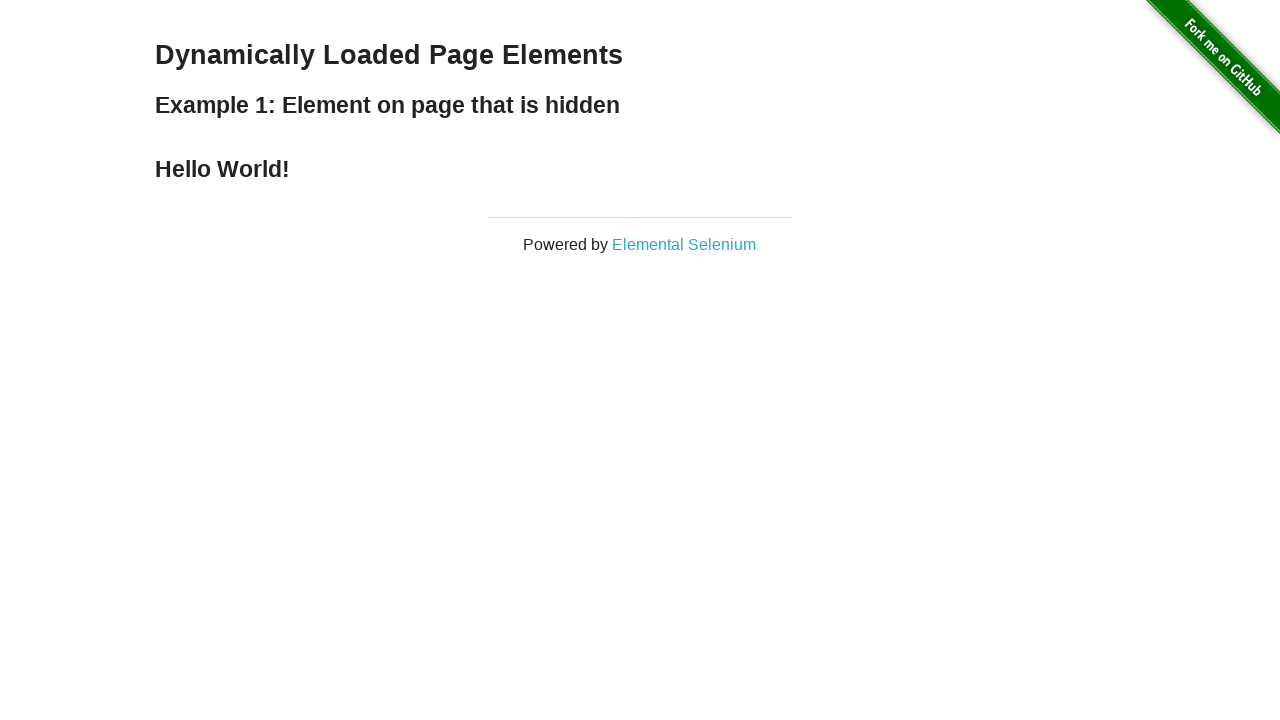

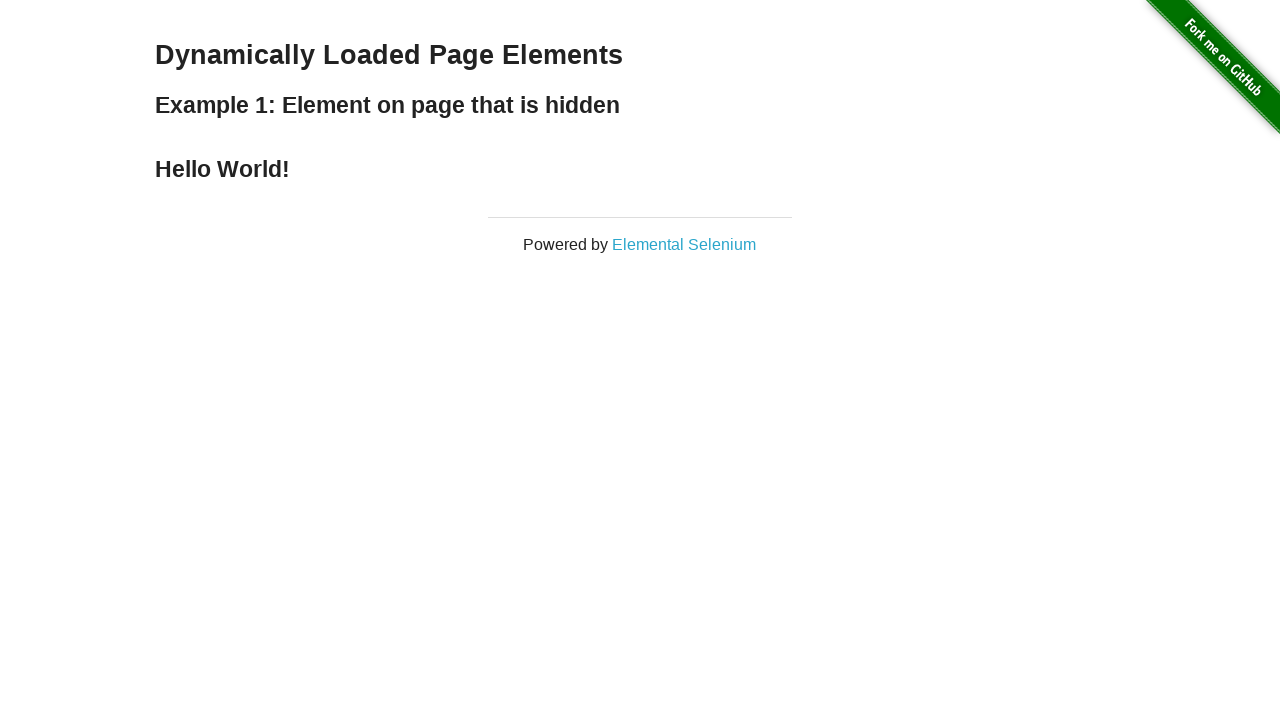